Tests working with multiple windows using a more resilient approach by storing the original window handle before clicking, then iterating through all windows to find and switch to the new one.

Starting URL: https://the-internet.herokuapp.com/windows

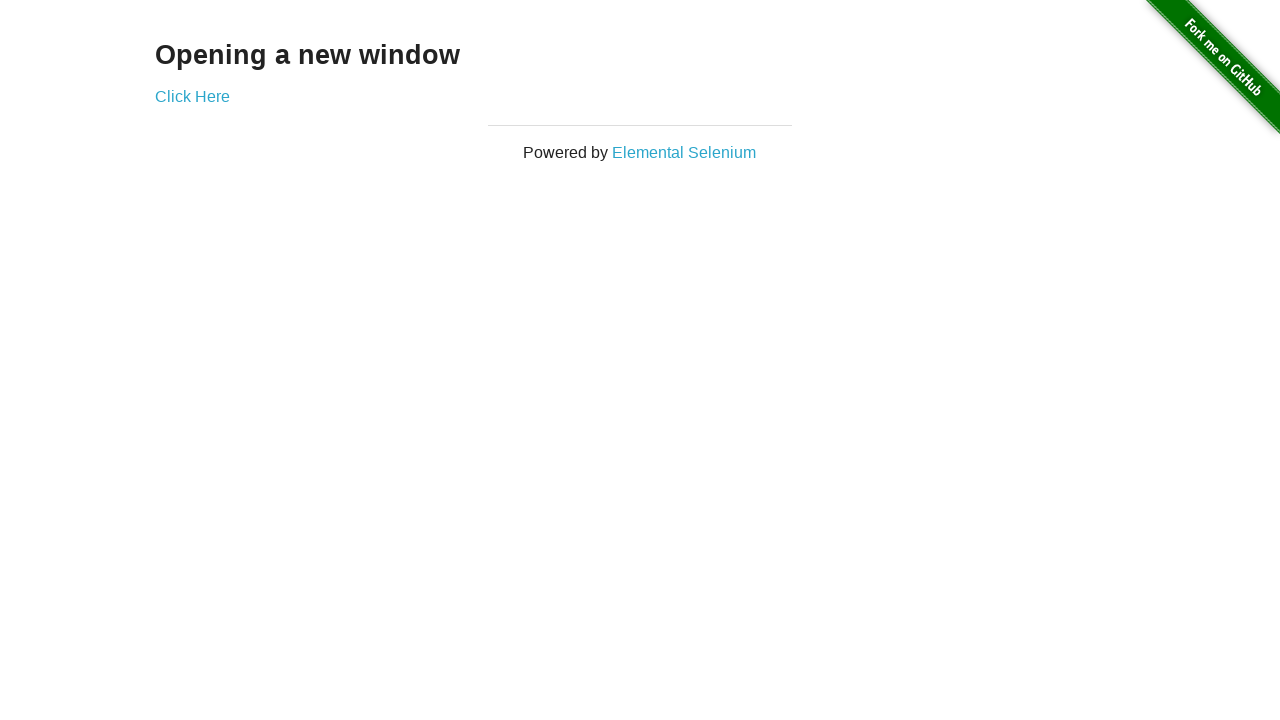

Stored reference to original page
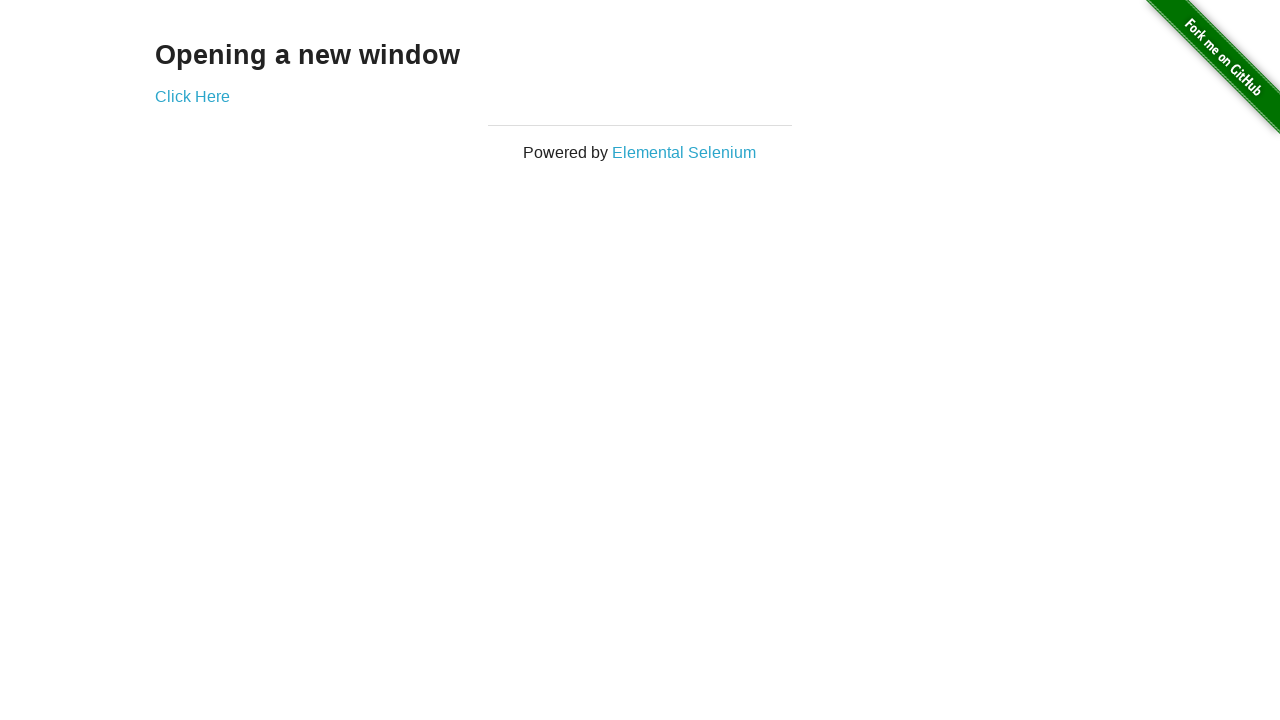

Clicked link to open new window at (192, 96) on .example a
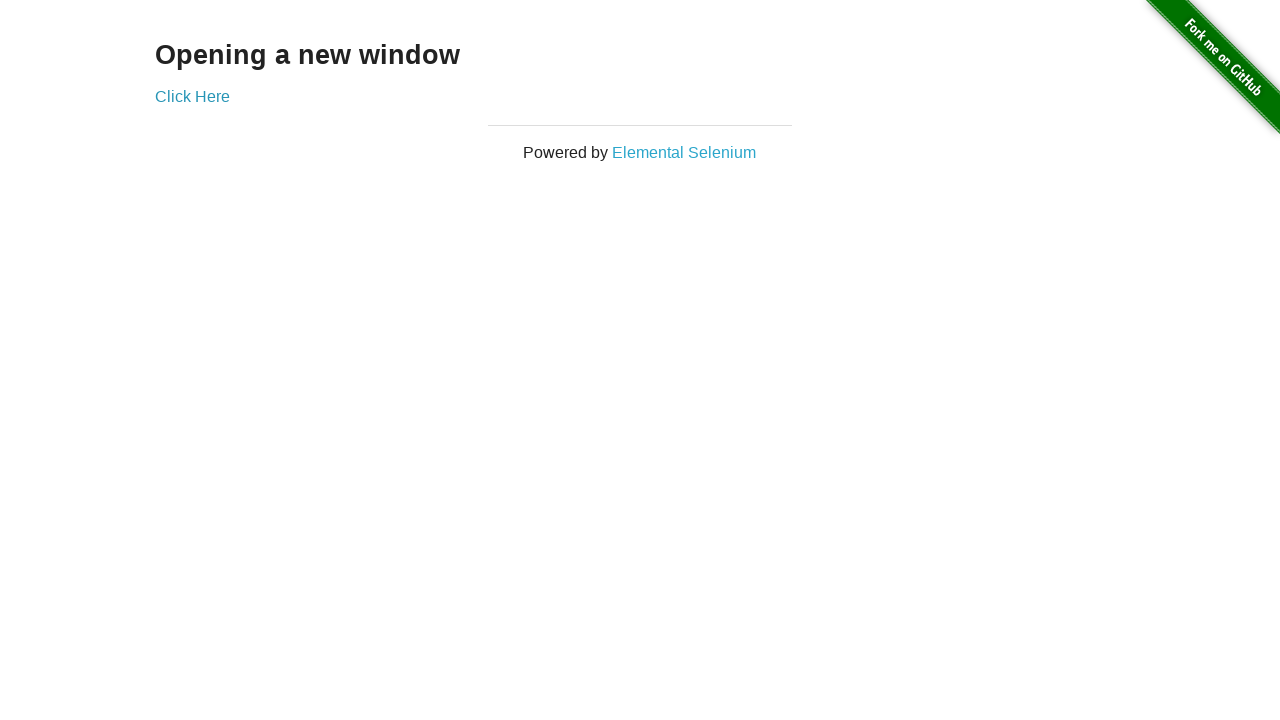

Captured new page/window handle
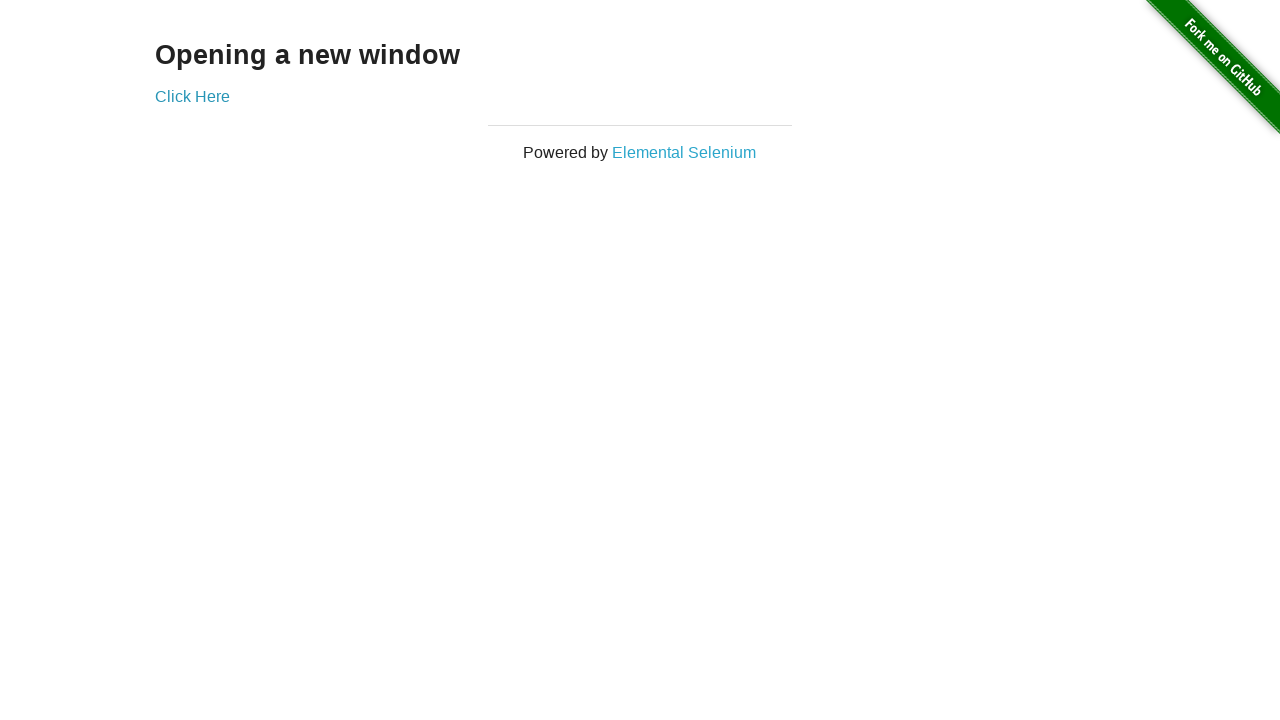

New page finished loading
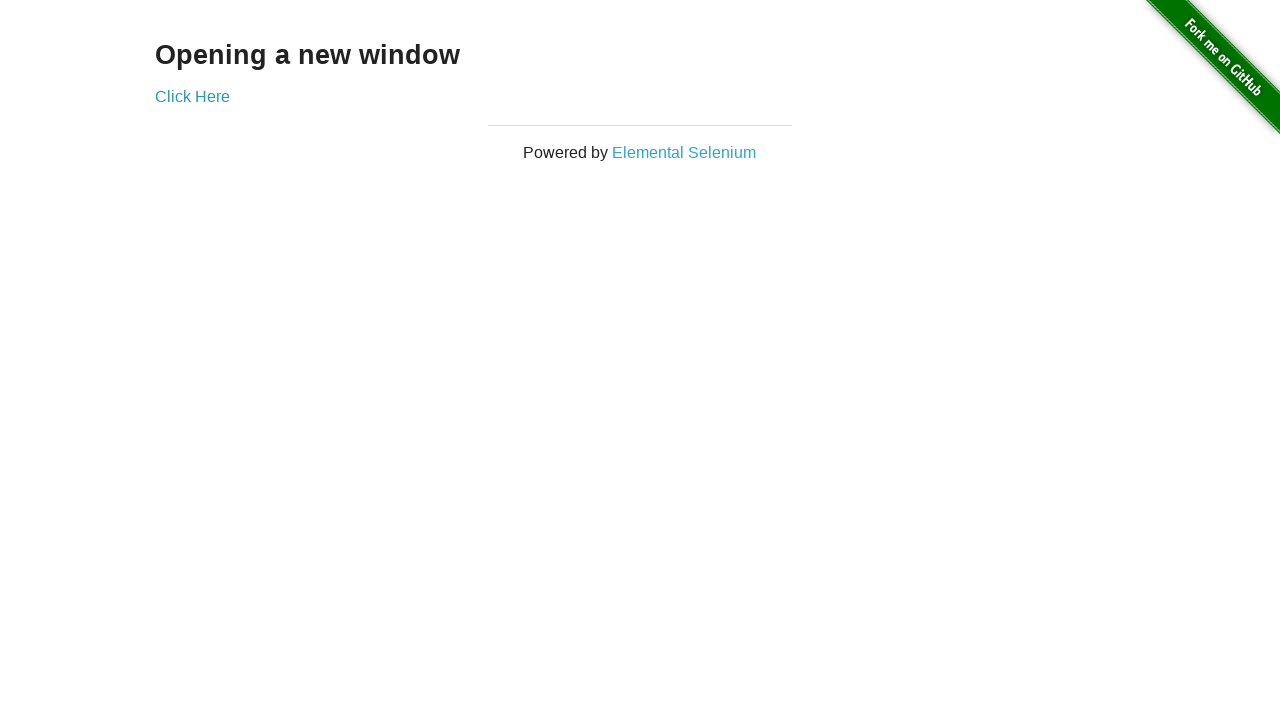

Verified original window title is not 'New Window'
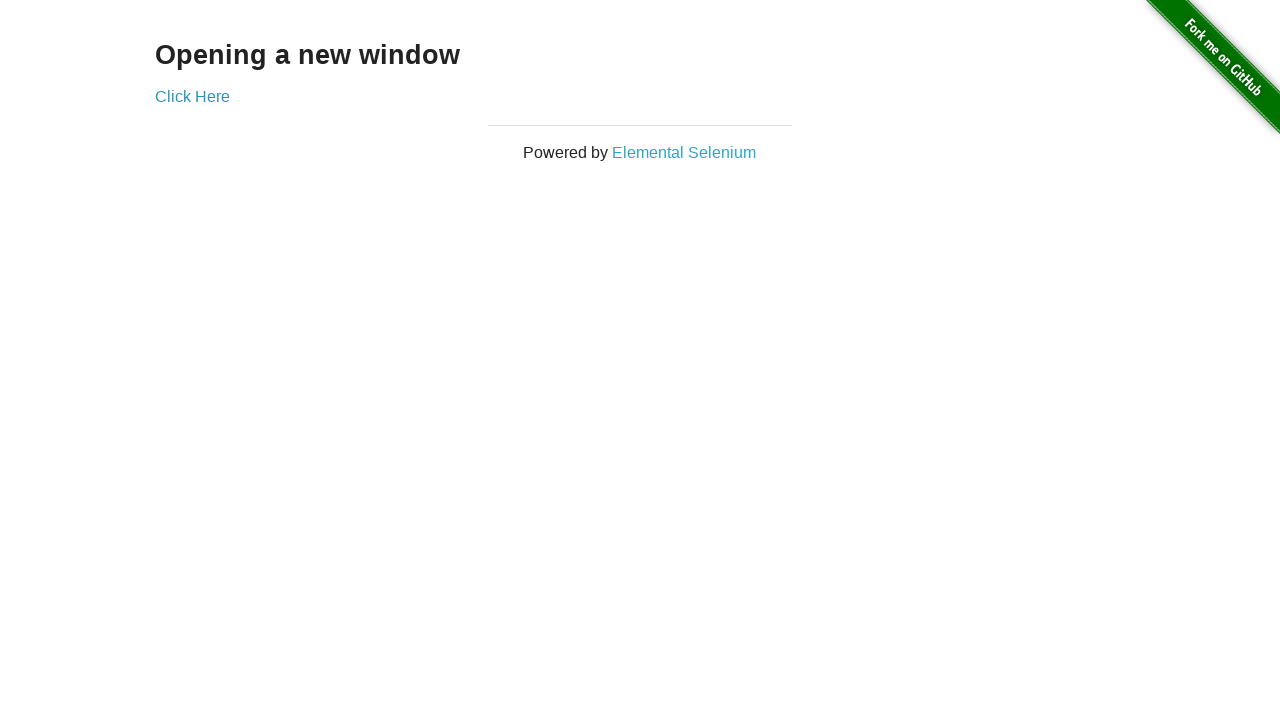

Verified new window title is 'New Window'
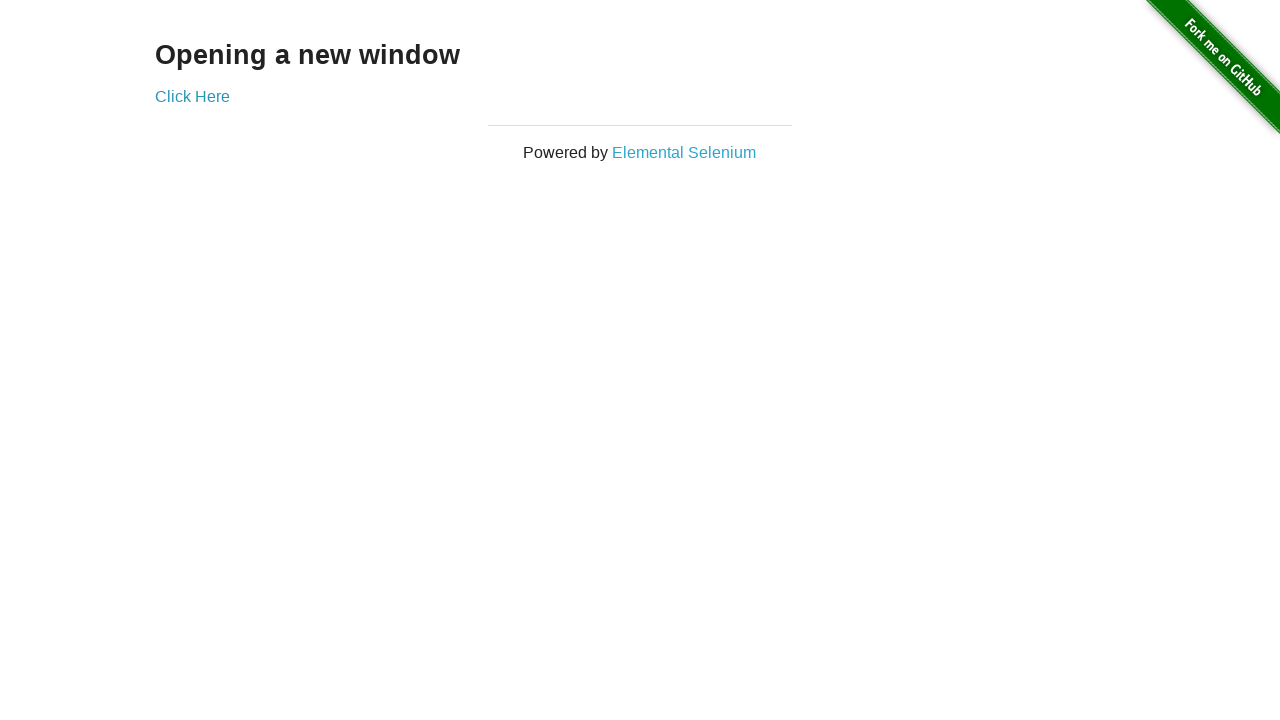

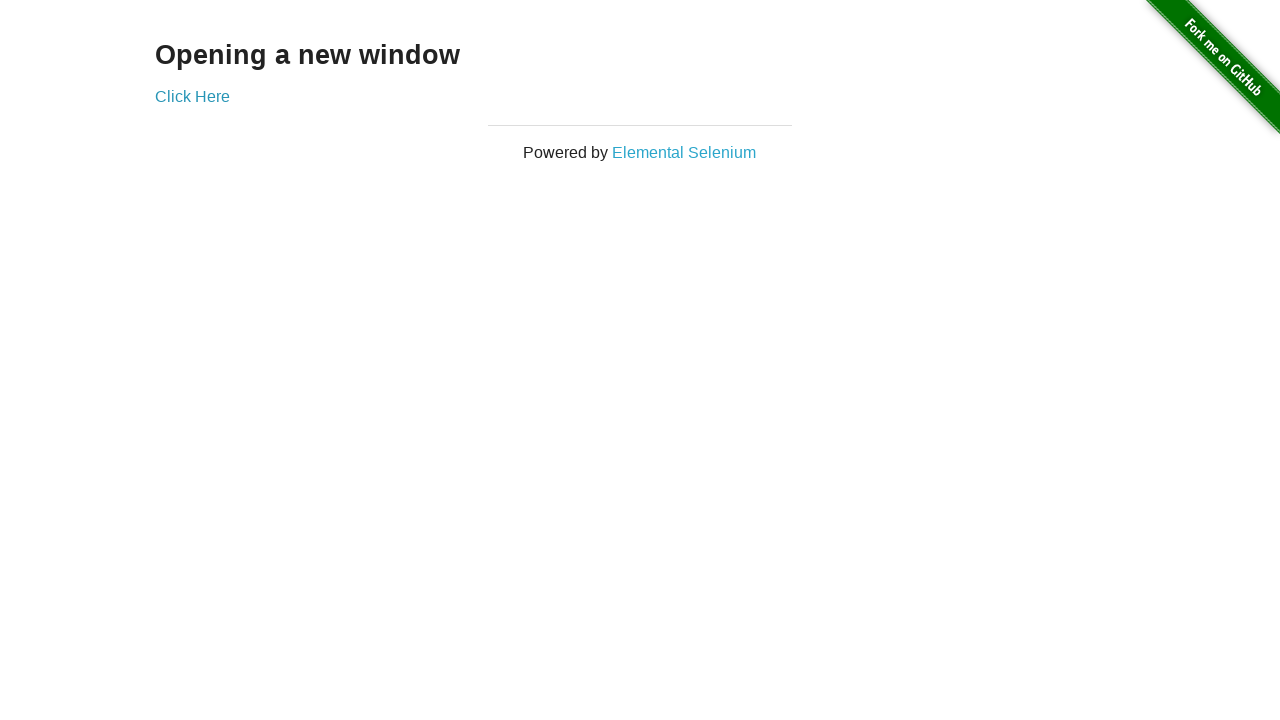